Navigates to arXiv's recent AI papers list, clicks to show all papers, and verifies that paper listings with dates are displayed on the page.

Starting URL: https://arxiv.org/list/cs.AI/recent

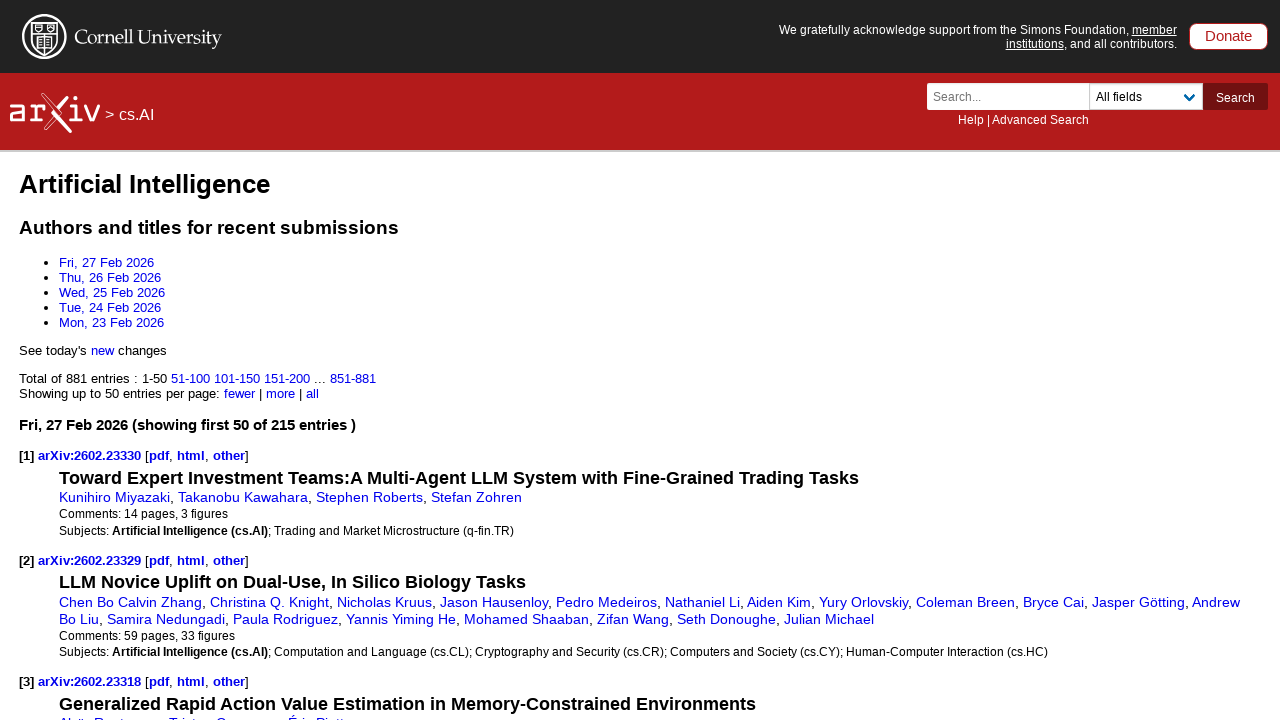

Clicked 'all' link to show all recent papers at (313, 393) on a:has-text("all")
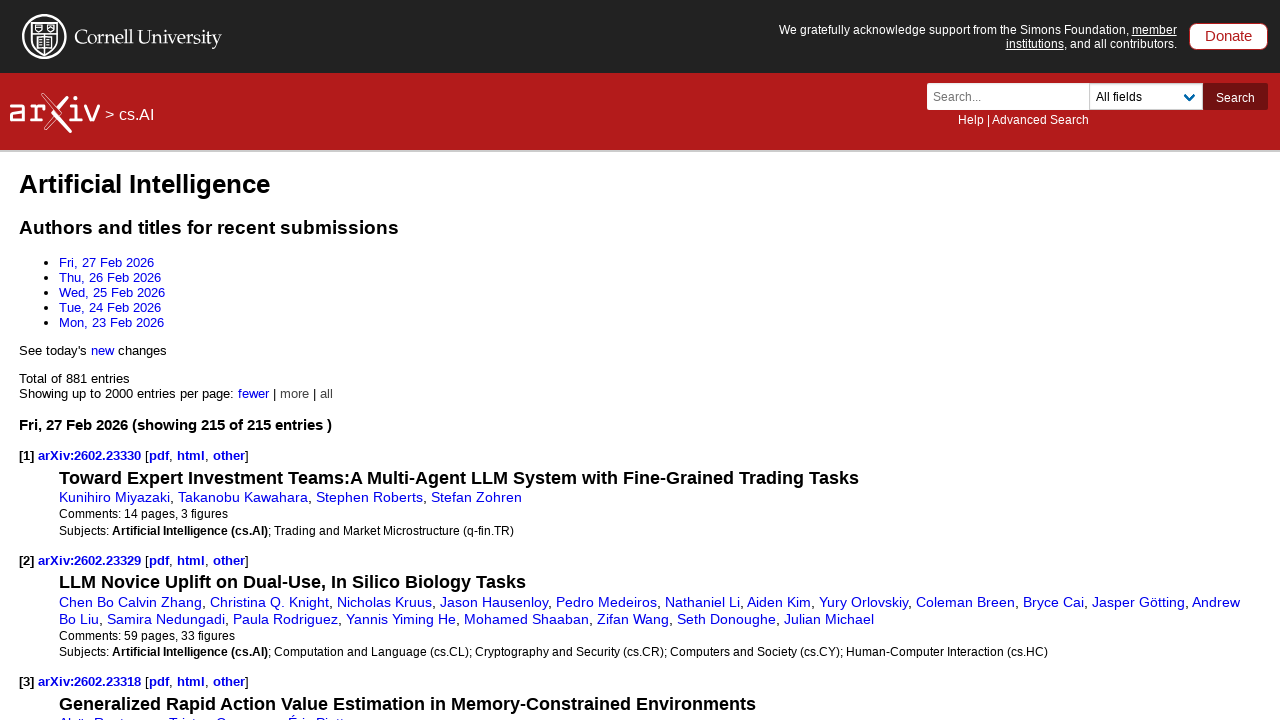

Page content loaded (domcontentloaded state reached)
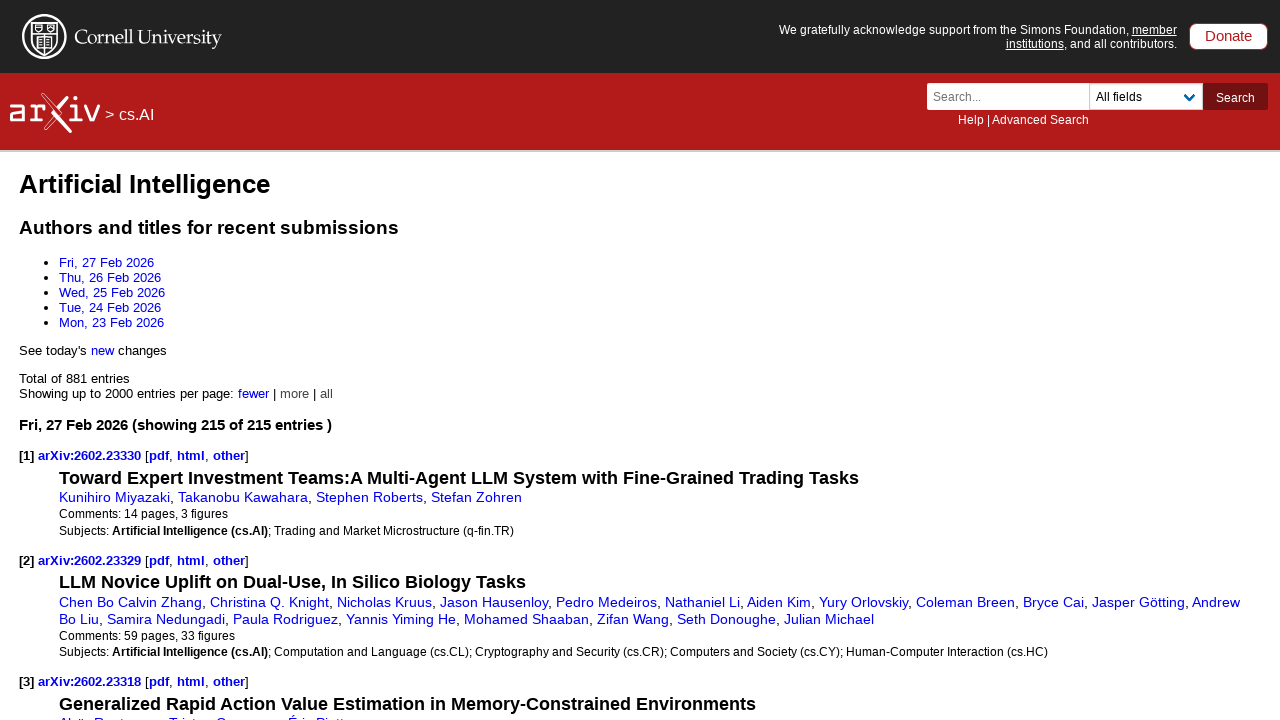

Date headers (h3 elements) became visible
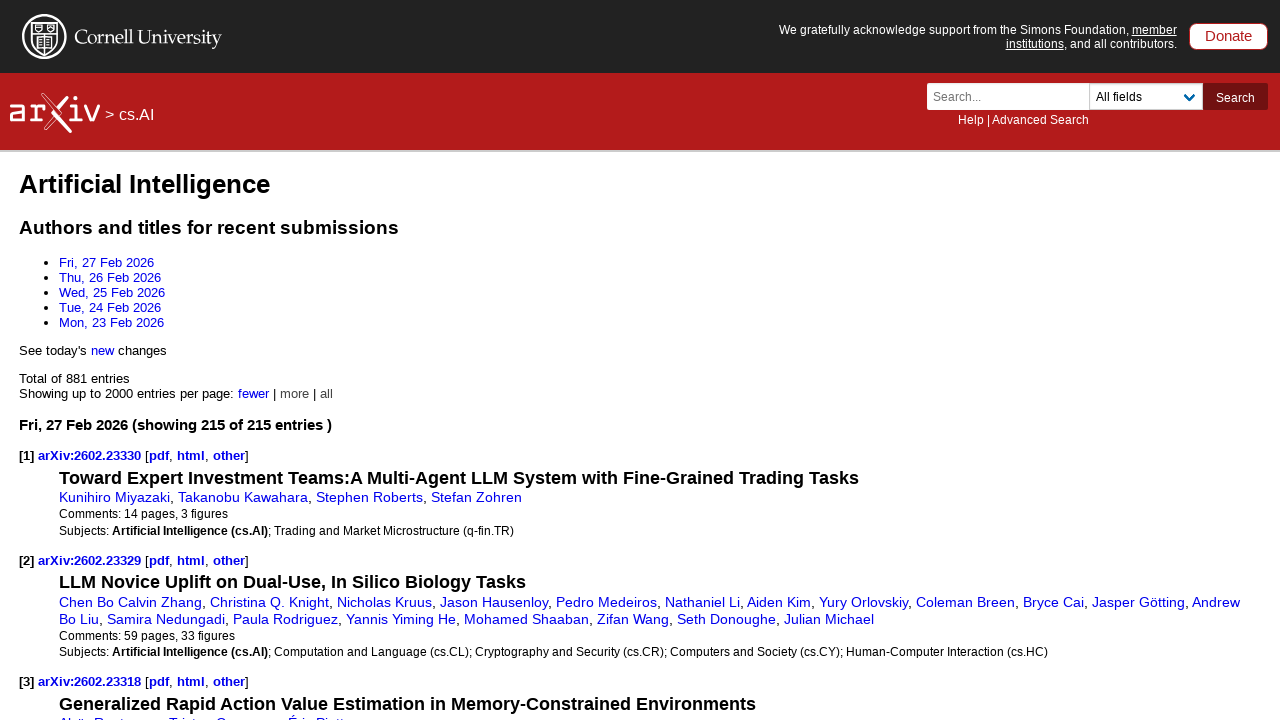

Paper listings (dl elements) became visible
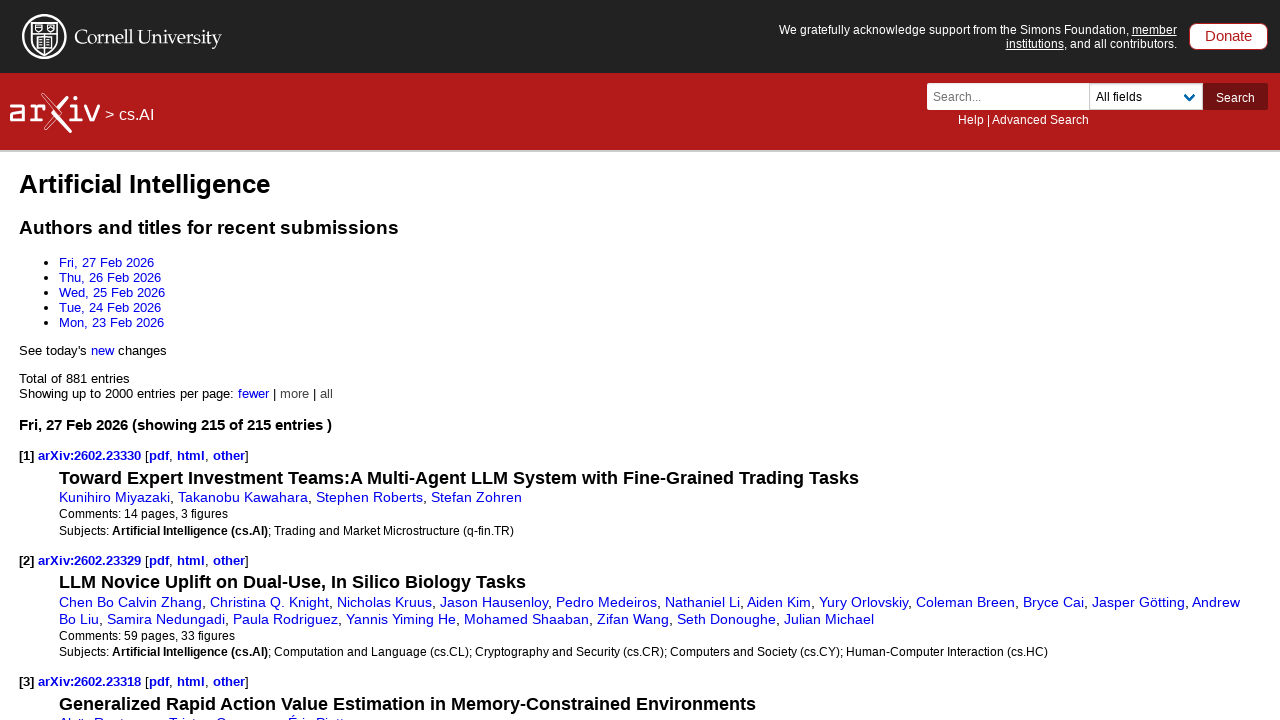

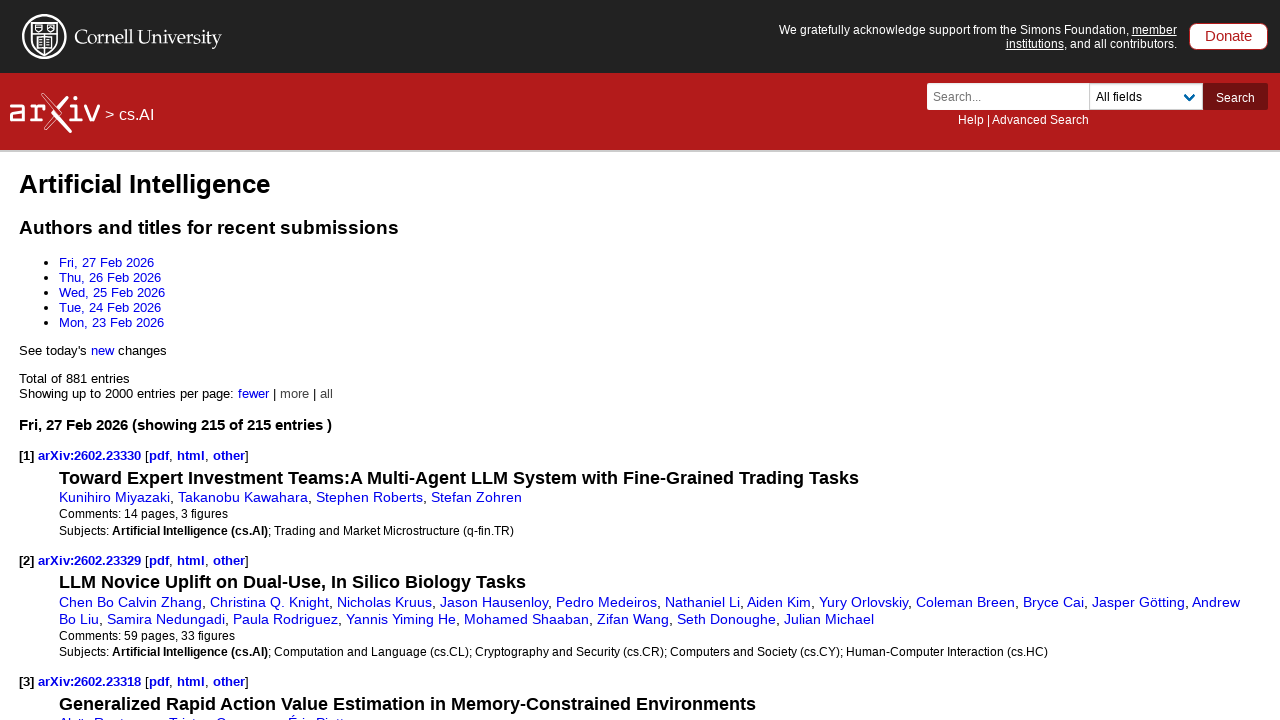